Tests browser console logging by clicking a button that generates a console error

Starting URL: https://www.selenium.dev/selenium/web/bidi/logEntryAdded.html

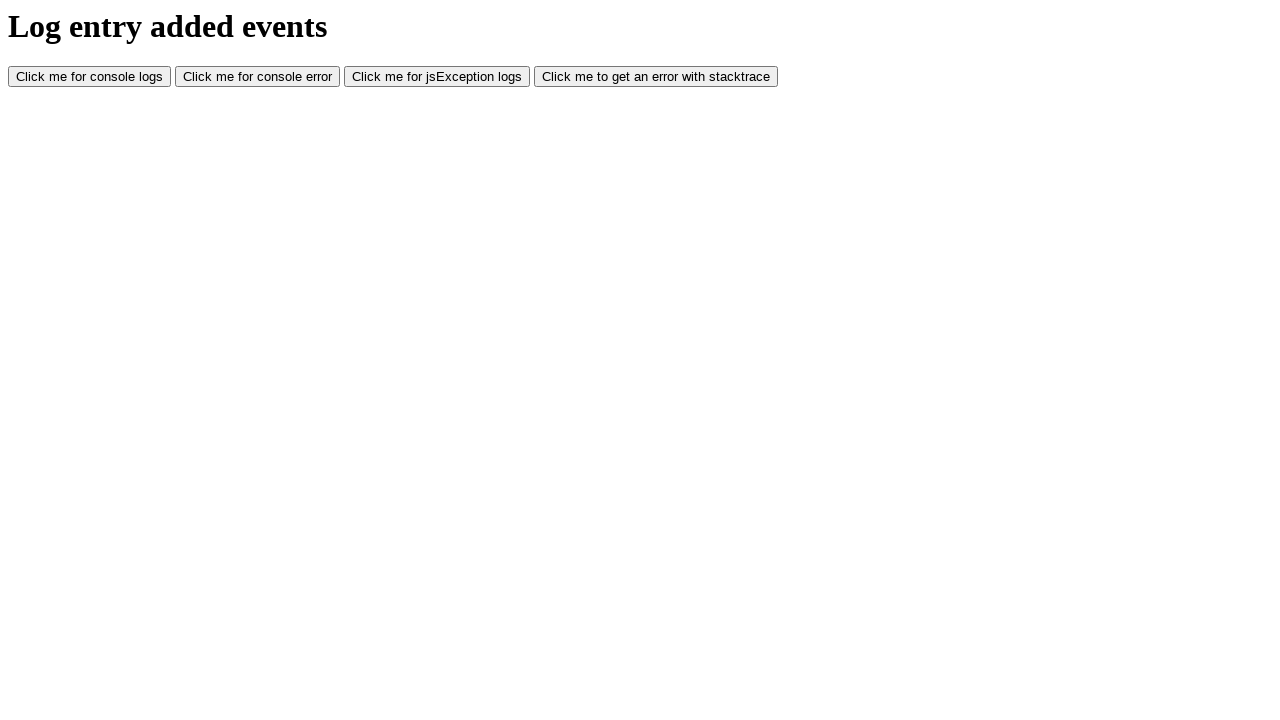

Clicked button to generate console error at (258, 77) on #consoleError
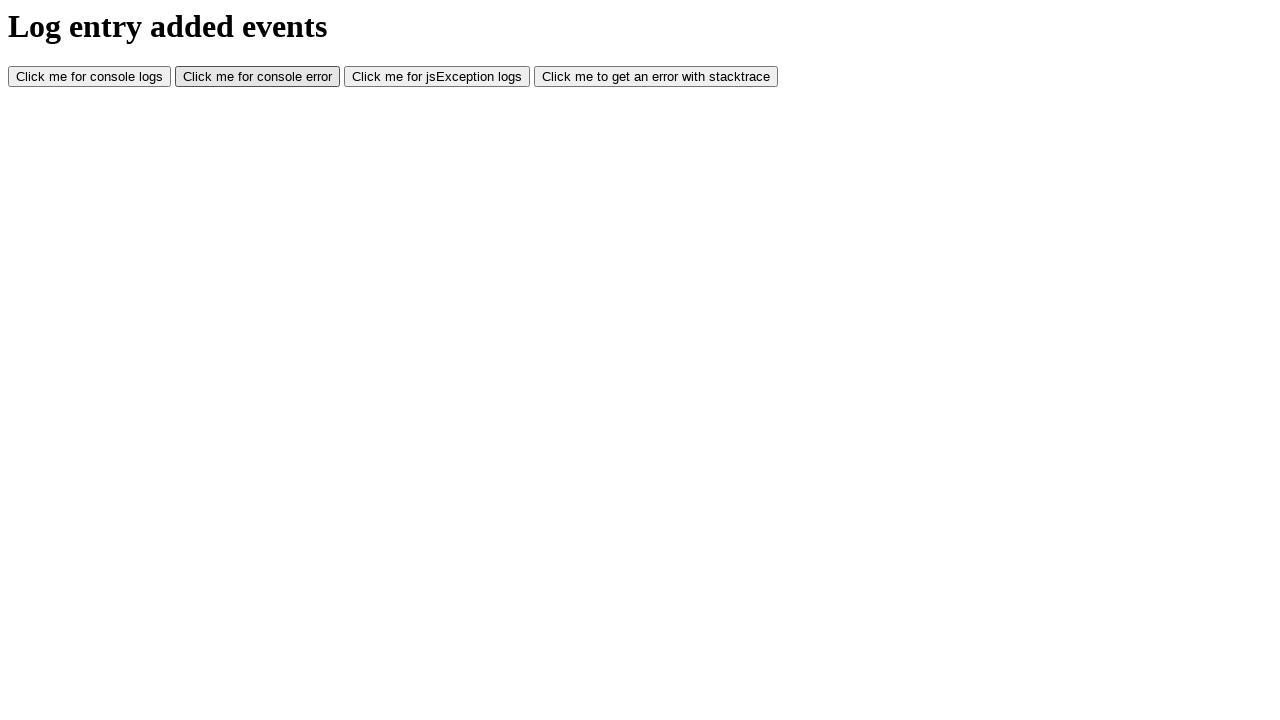

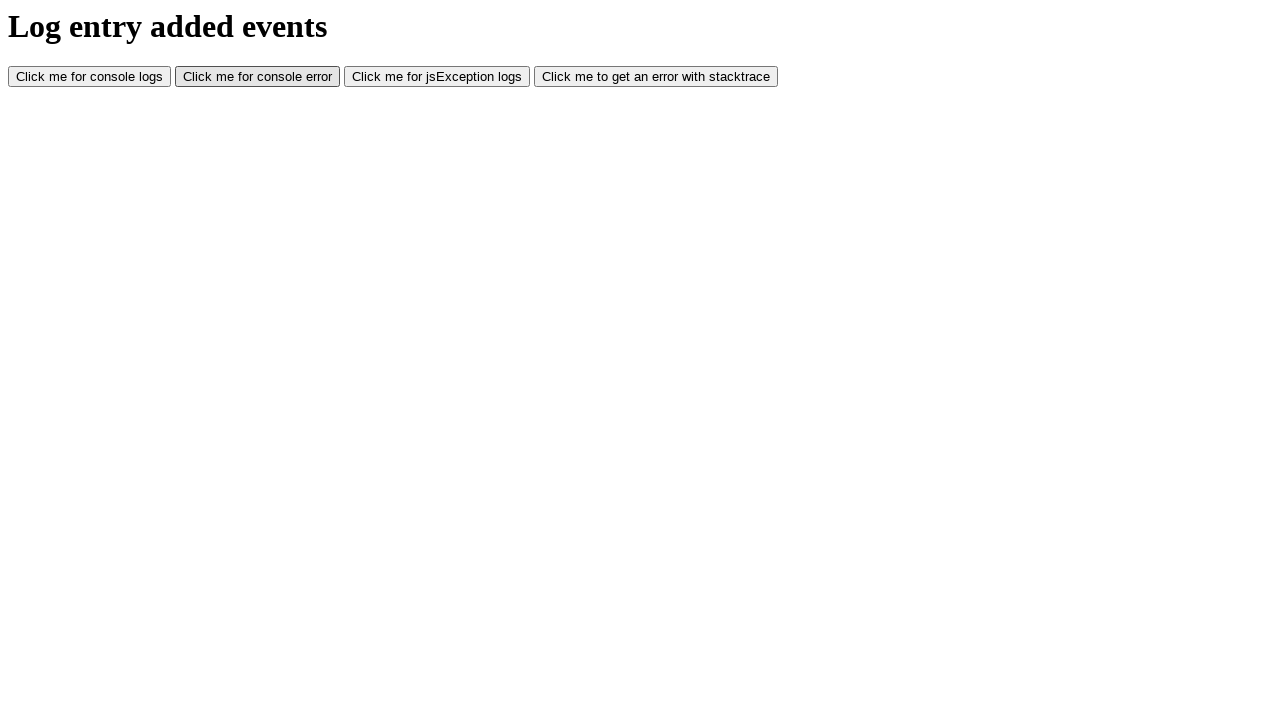